Tests horizontal scrolling functionality on a dashboard page by scrolling right twice and then scrolling back left twice using JavaScript execution.

Starting URL: https://dashboards.handmadeinteractive.com/jasonlove/

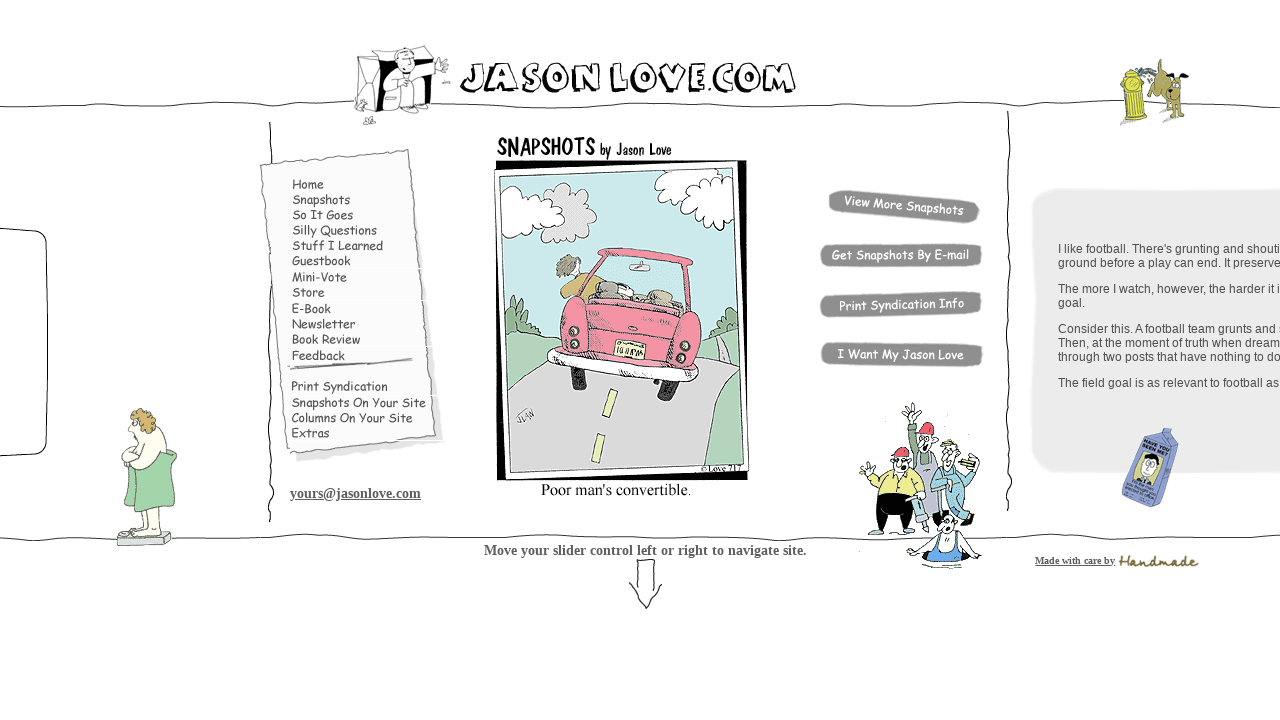

Scrolled right by 2000 pixels using JavaScript
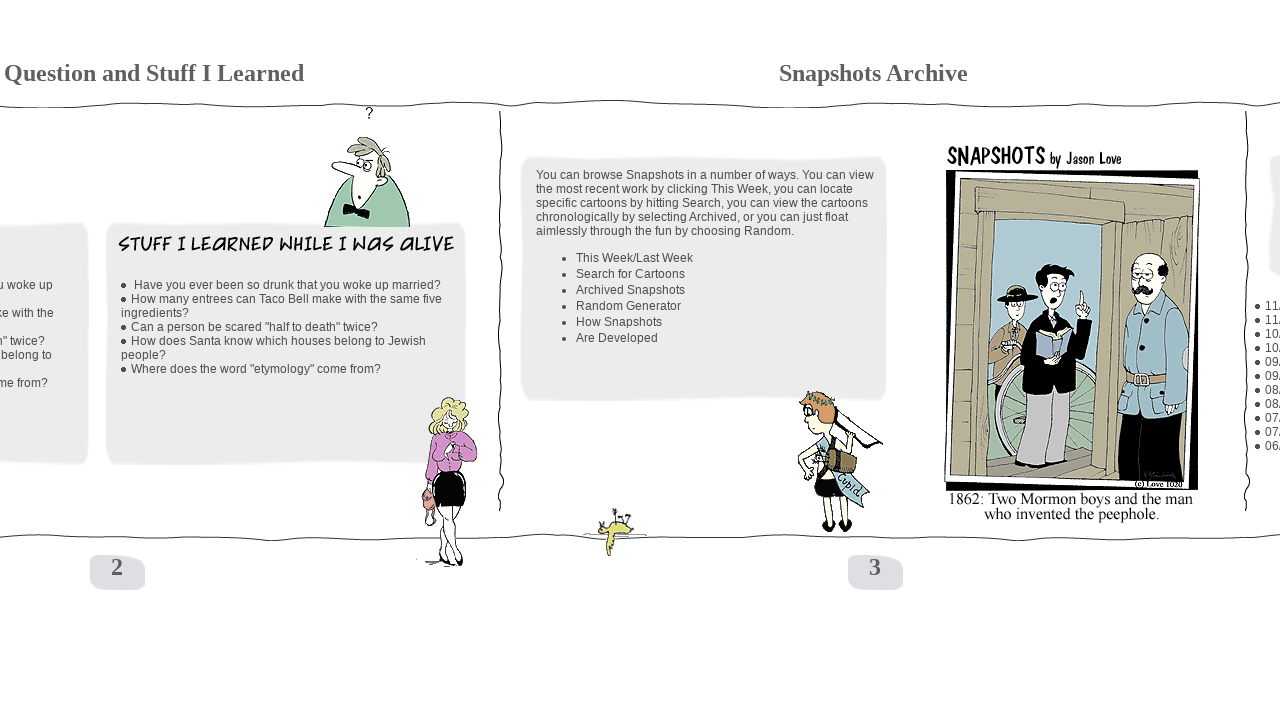

Scrolled right by 2000 pixels using JavaScript
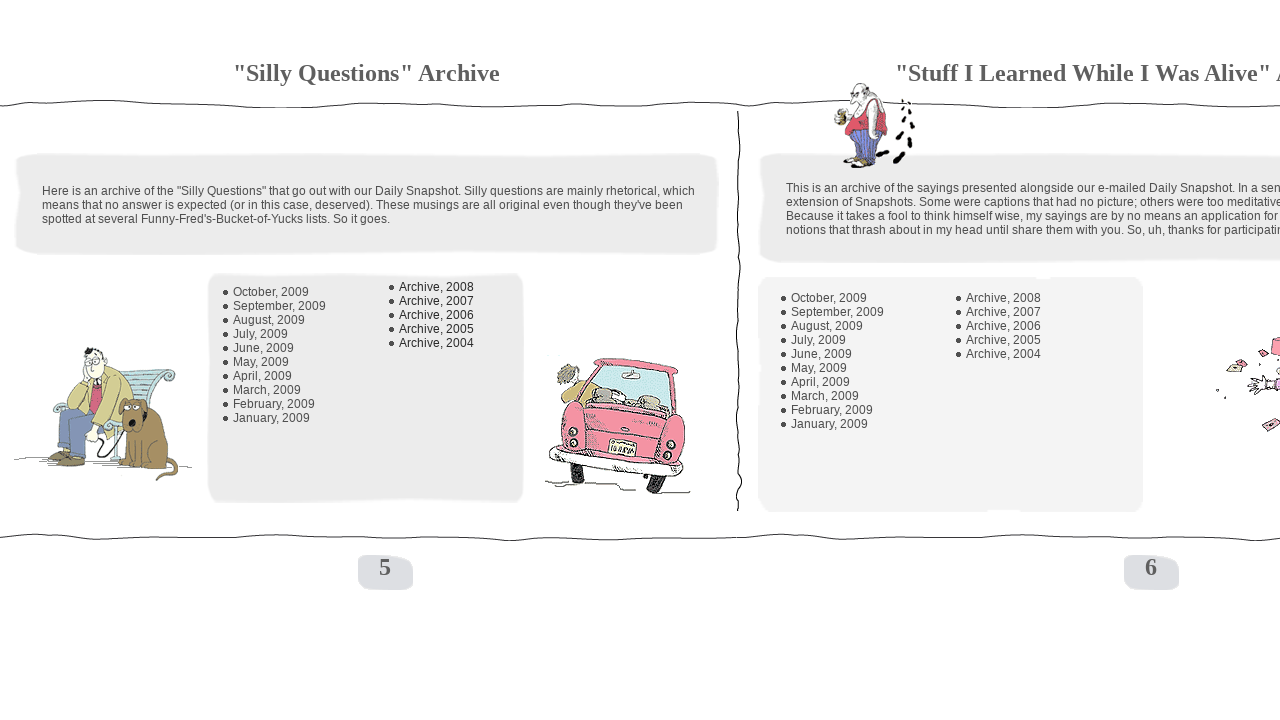

Waited 2 seconds to observe the rightward scroll
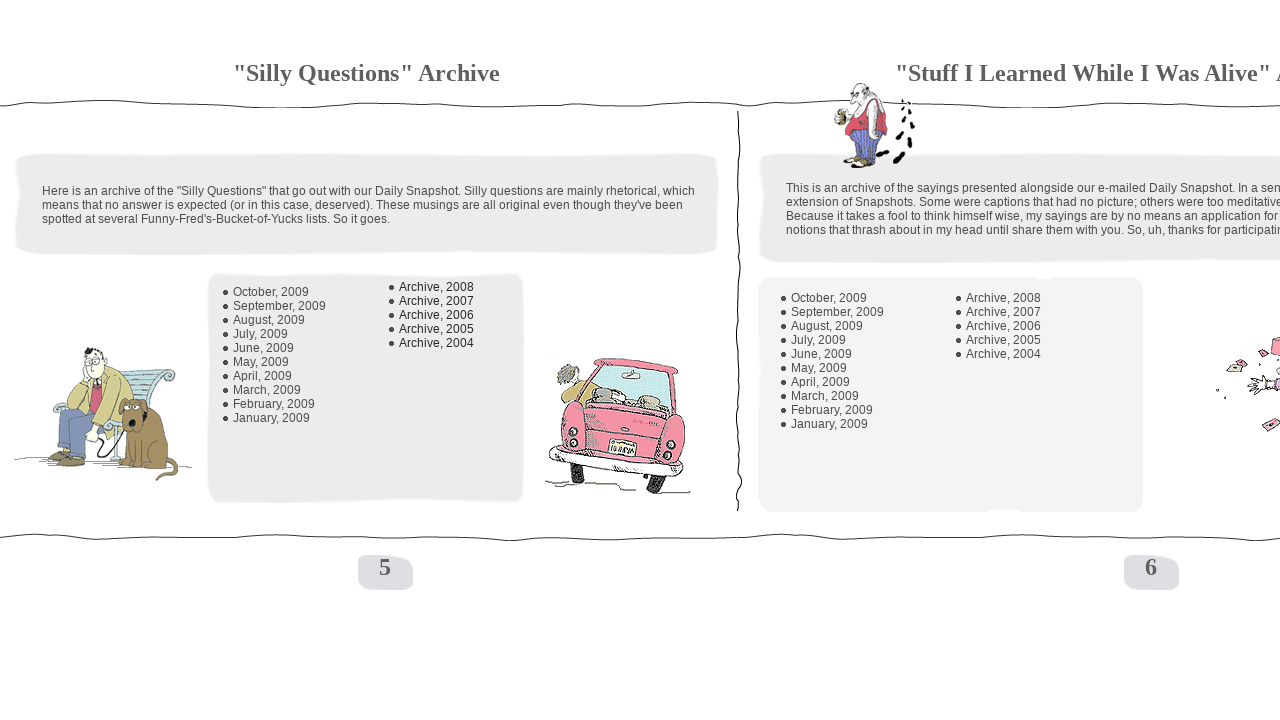

Scrolled left by 2000 pixels using JavaScript
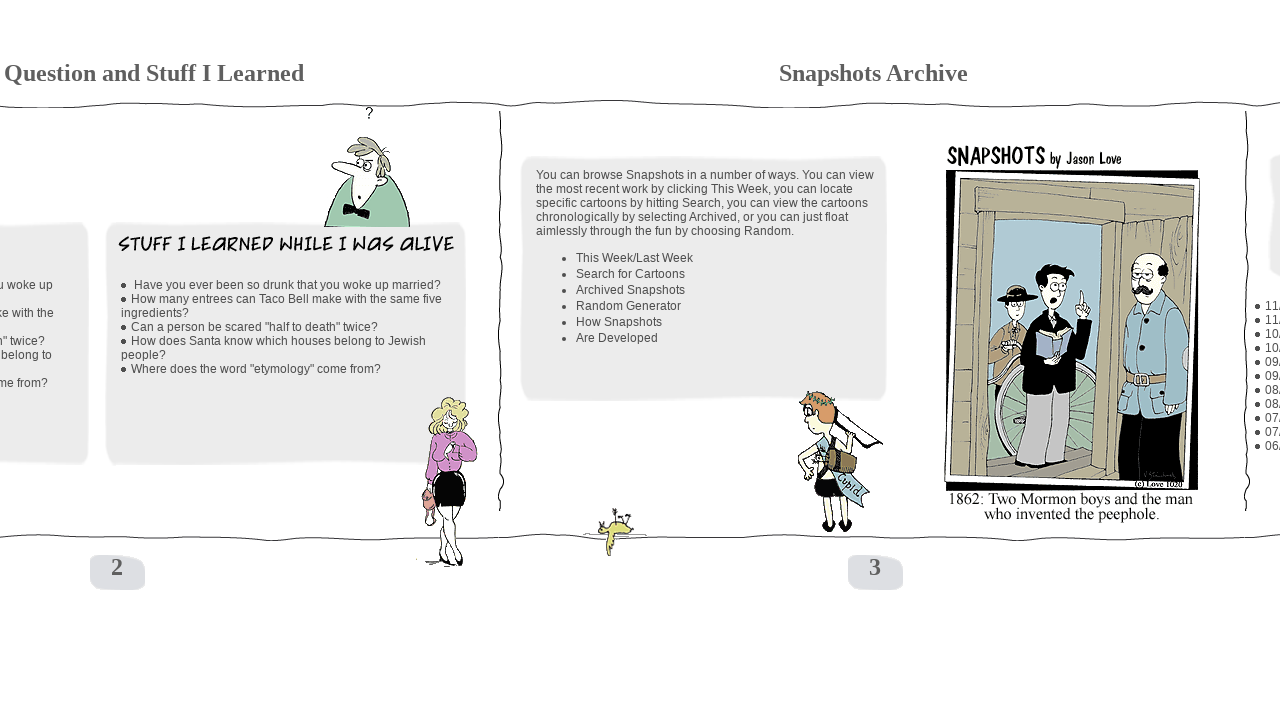

Scrolled left by 2000 pixels using JavaScript
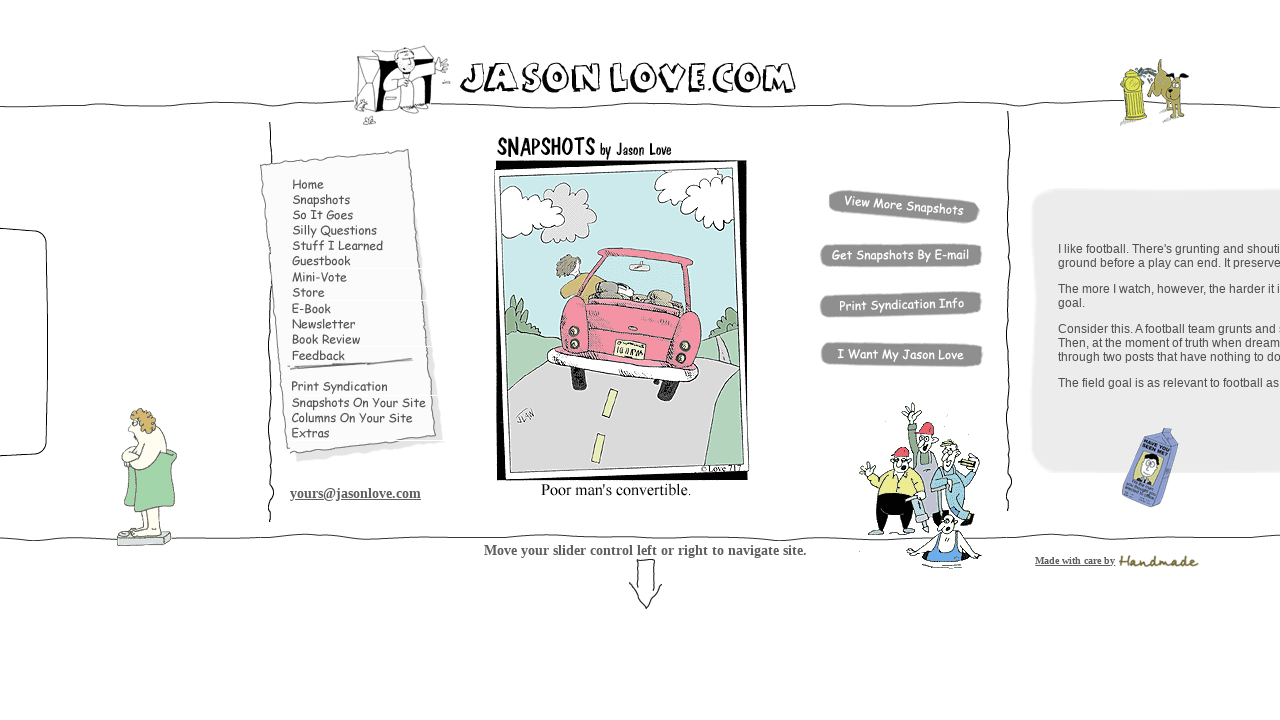

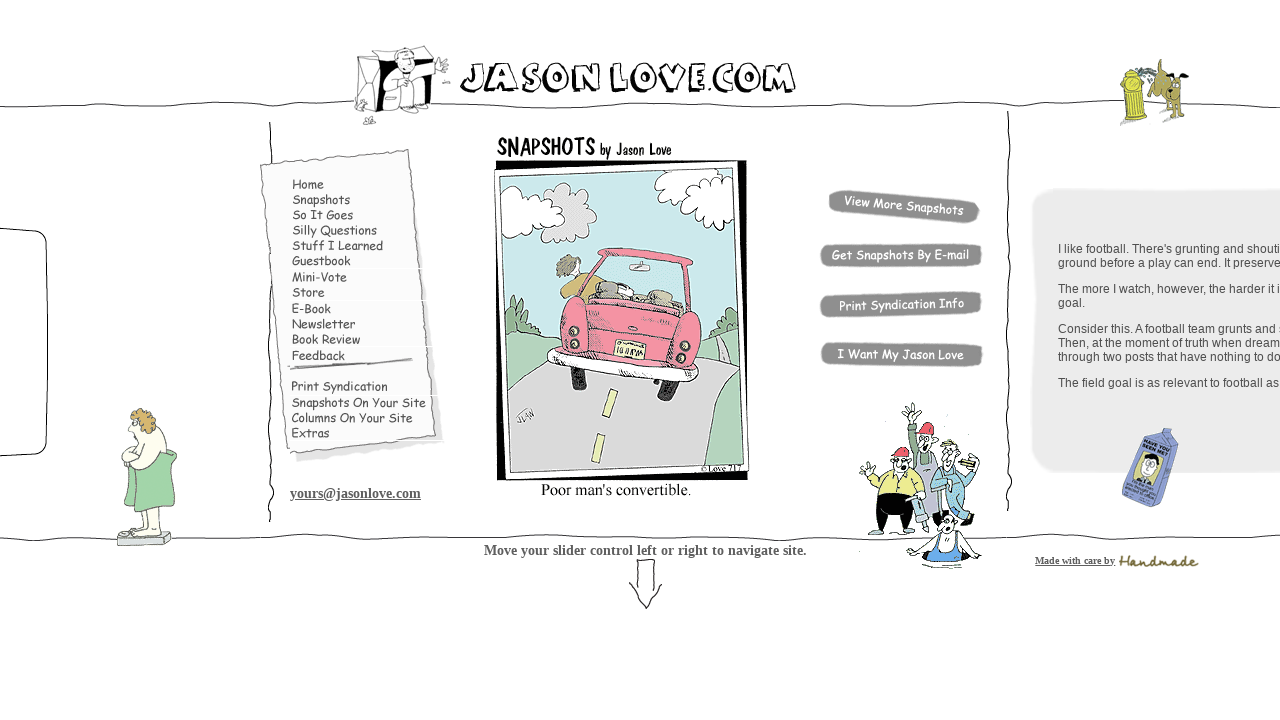